Tests that the Apple website footer contains links by scrolling to the bottom of the page and verifying footer link elements are present

Starting URL: https://www.apple.com

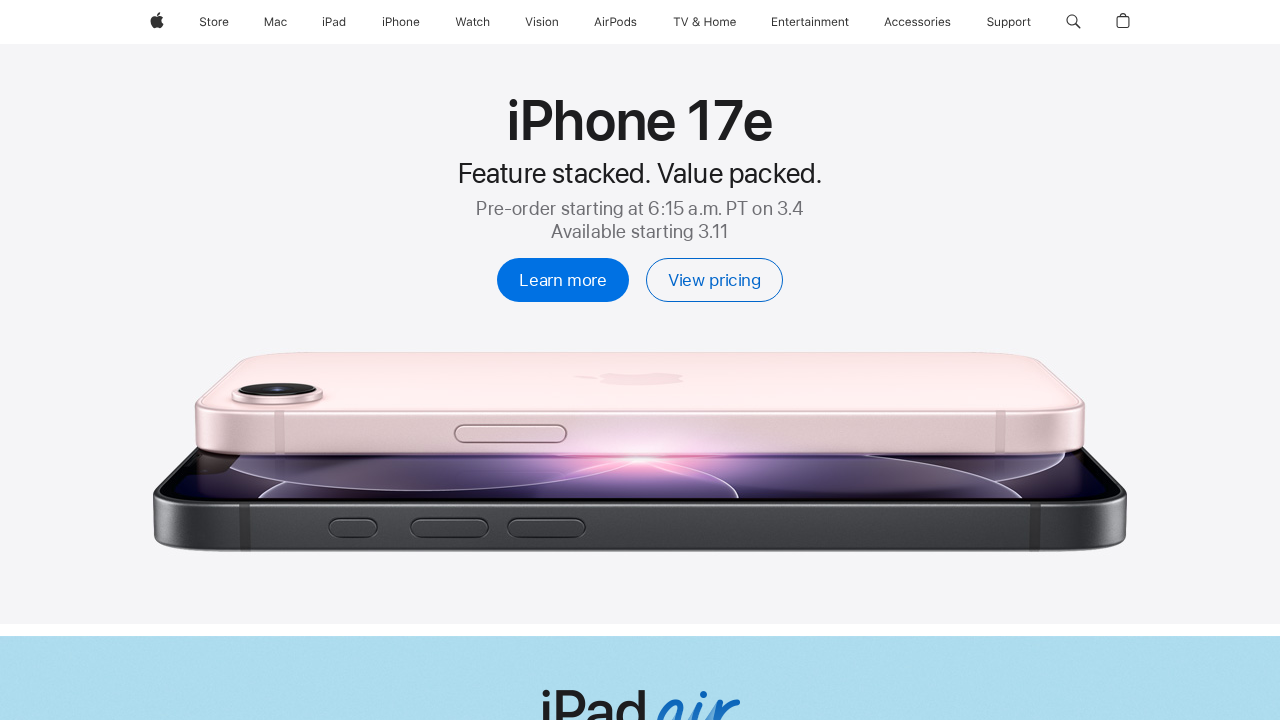

Scrolled to the bottom of the page
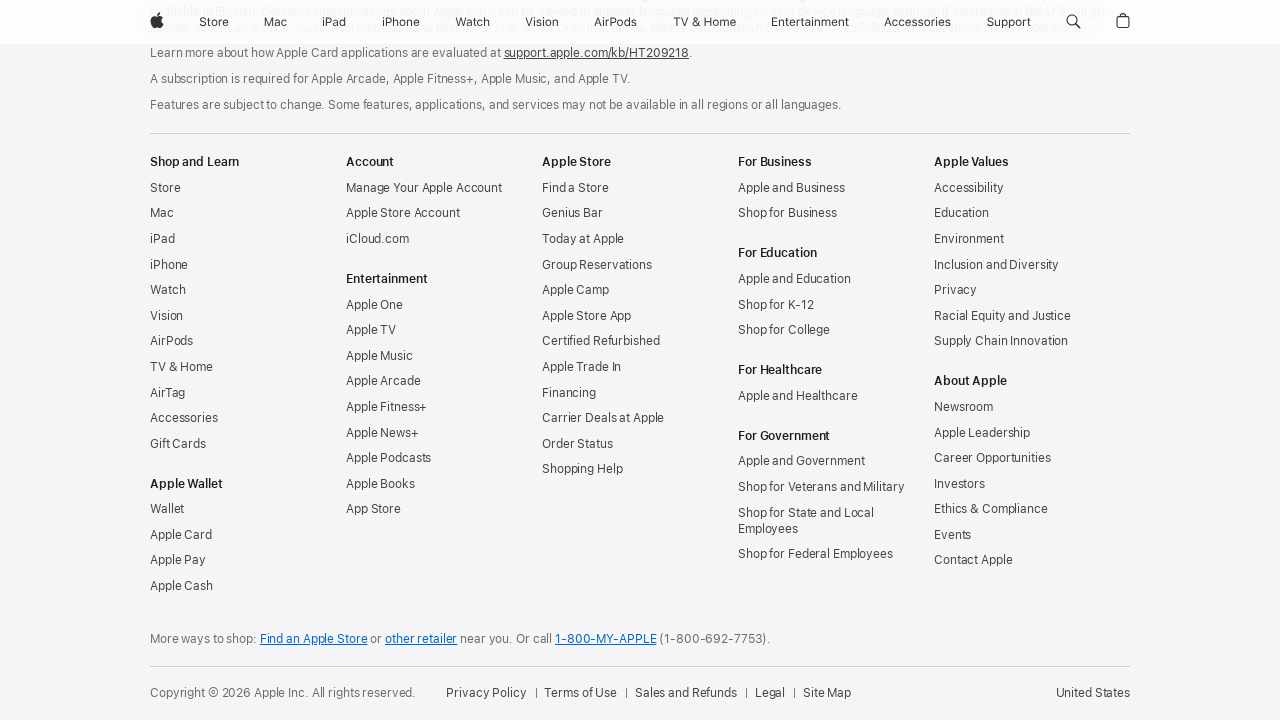

Waited for footer links to be visible
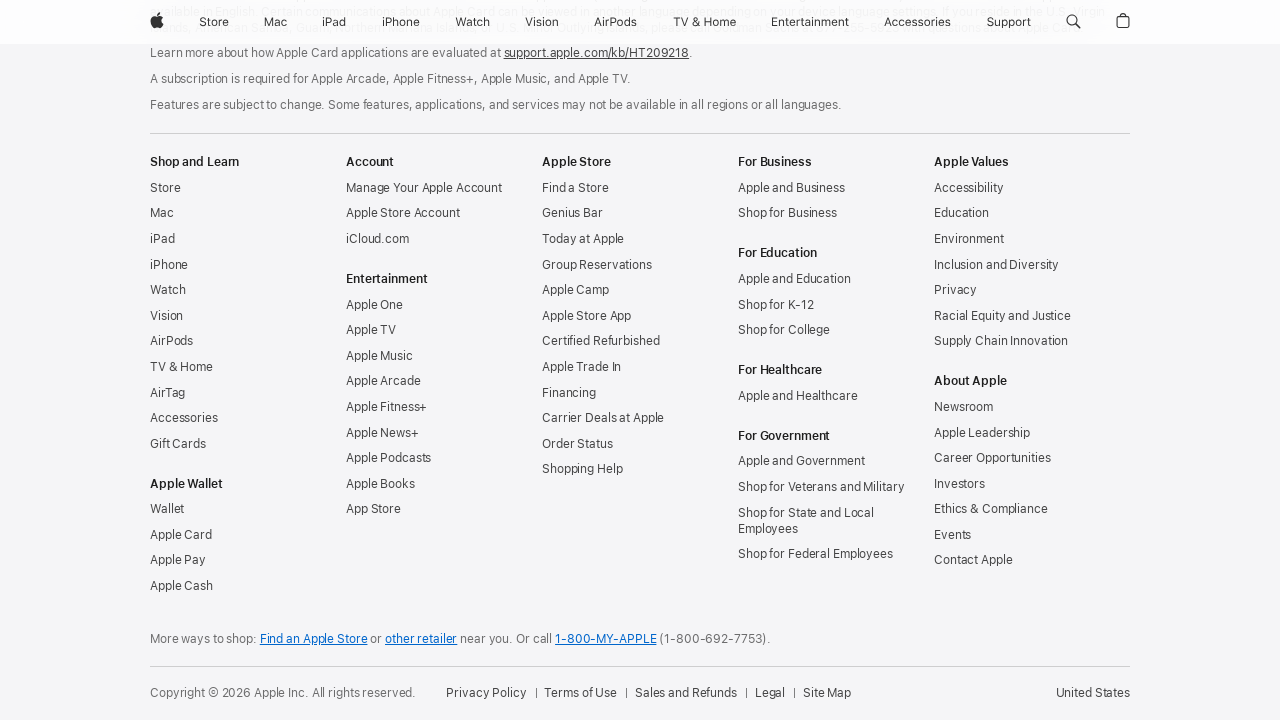

Located all footer link elements
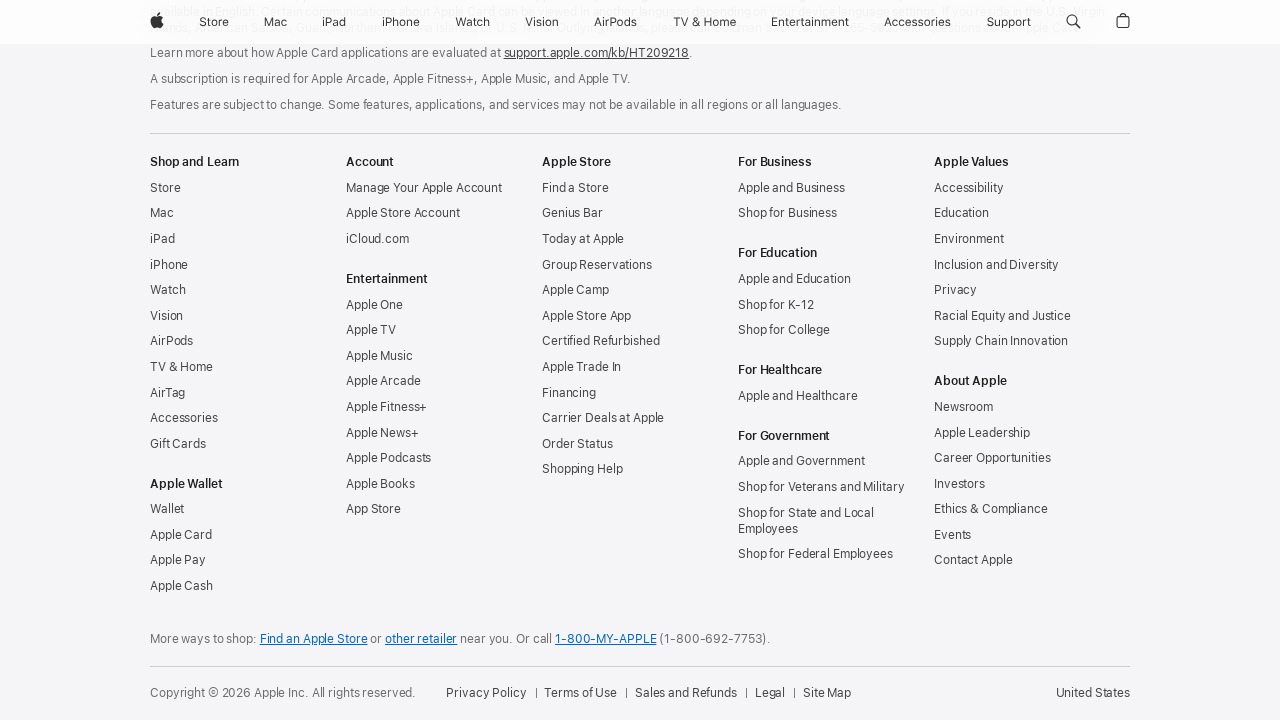

Verified that footer contains at least one link
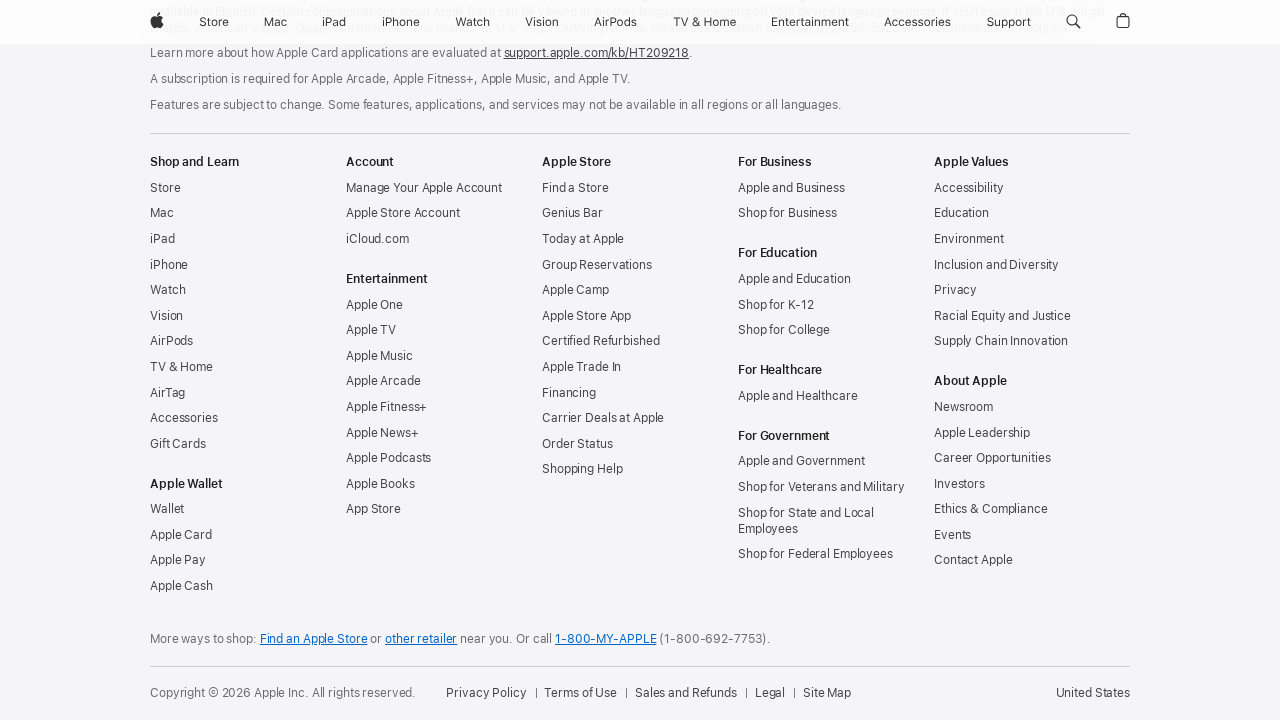

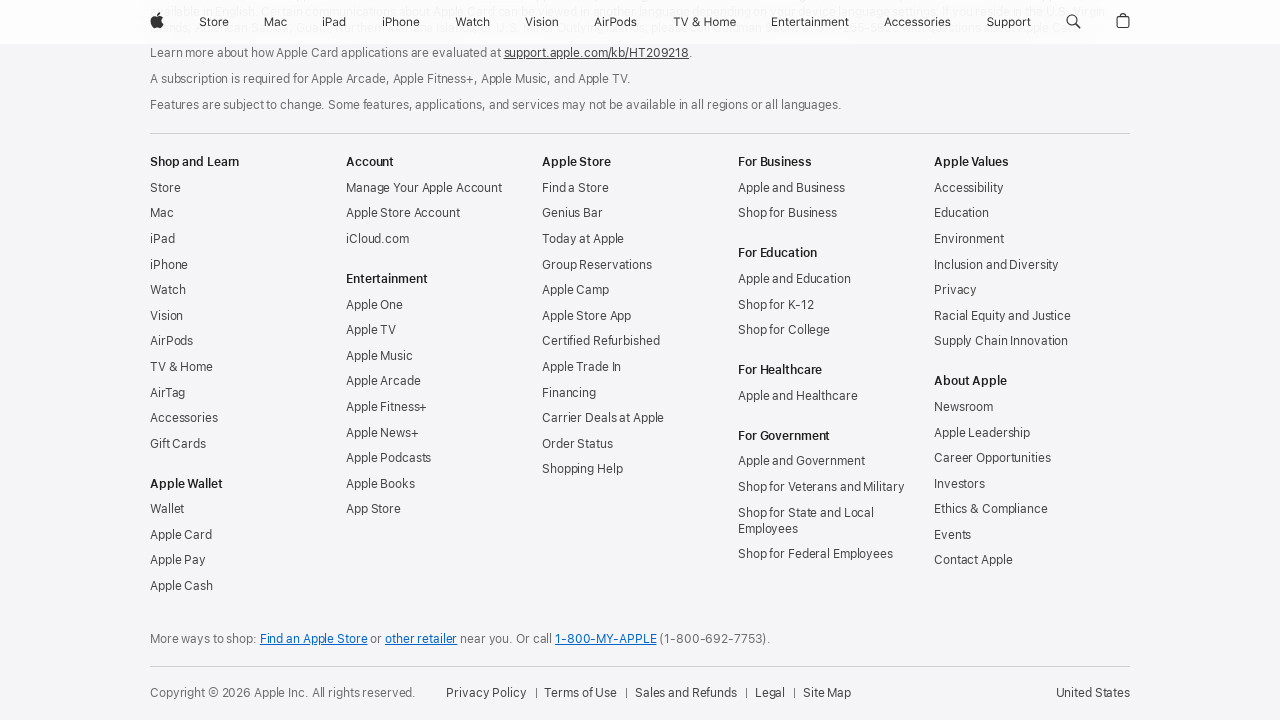